Tests browser window manipulation by getting the initial window position and size, maximizing the window, and verifying that the position and size have changed after maximization.

Starting URL: https://bonigarcia.dev/selenium-webdriver-java/

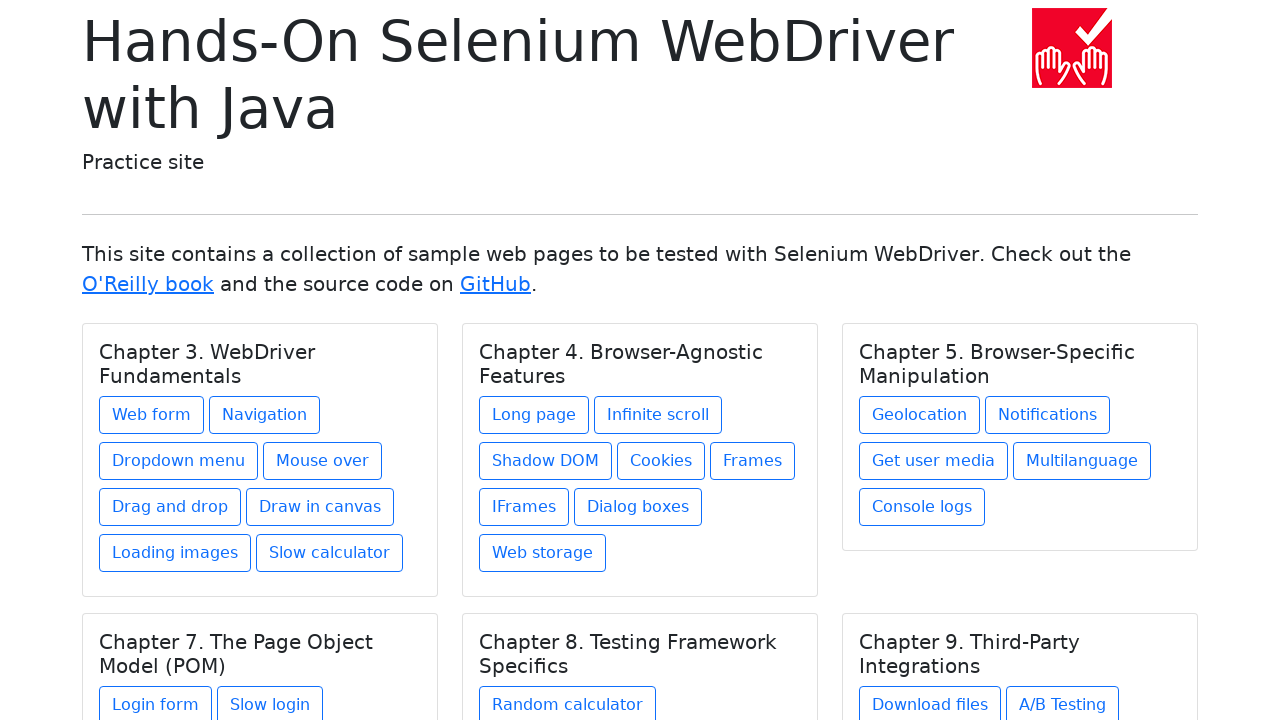

Retrieved initial window size
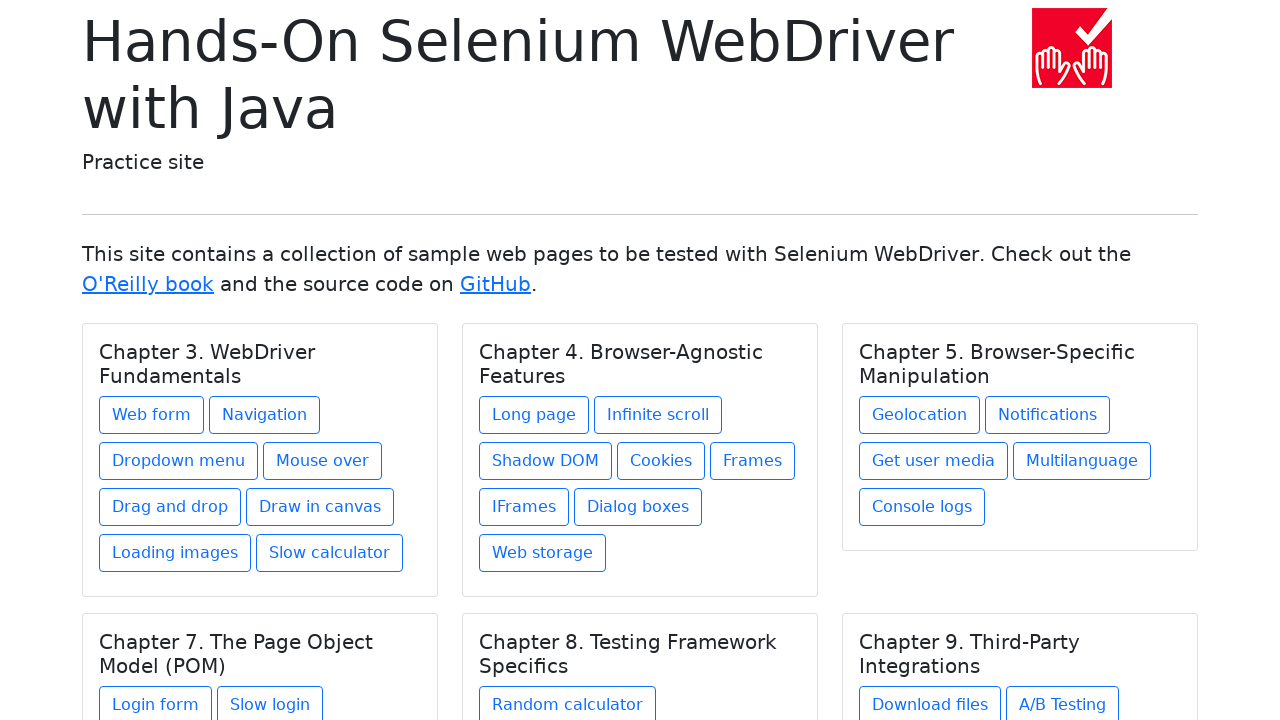

Initial window size: {'width': 1280, 'height': 720}
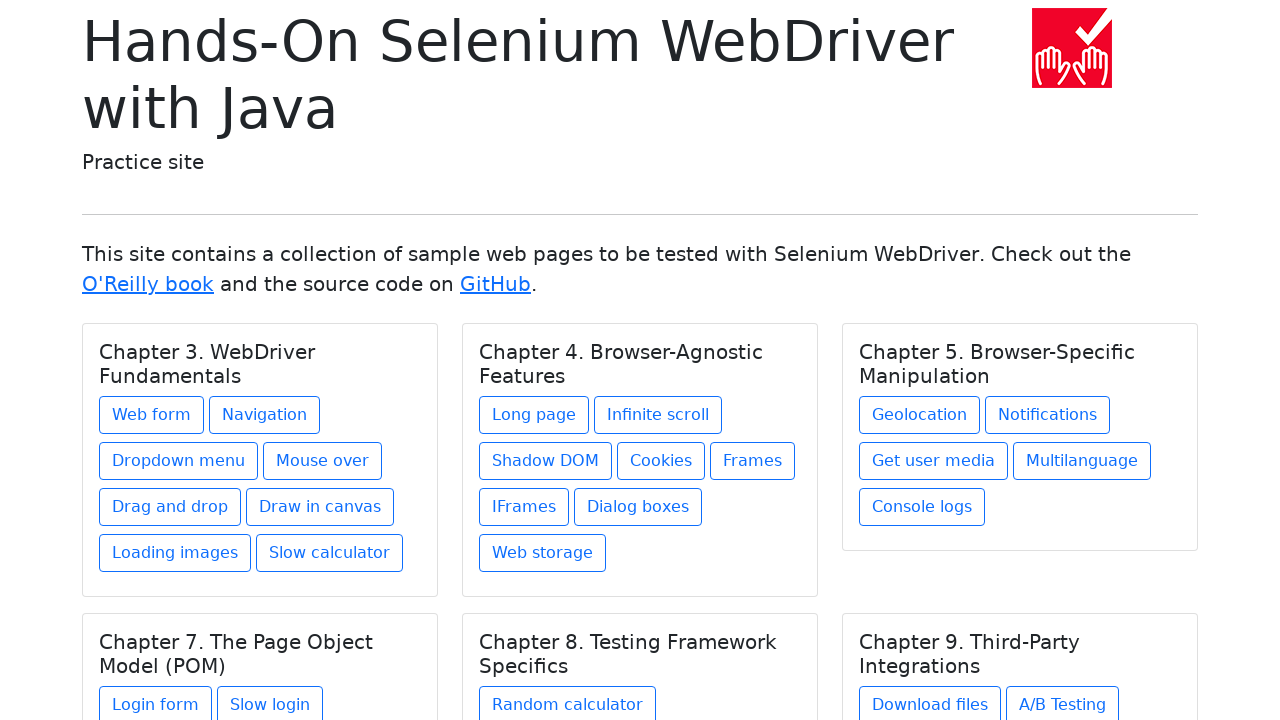

Set viewport size to 1920x1080 to simulate window maximization
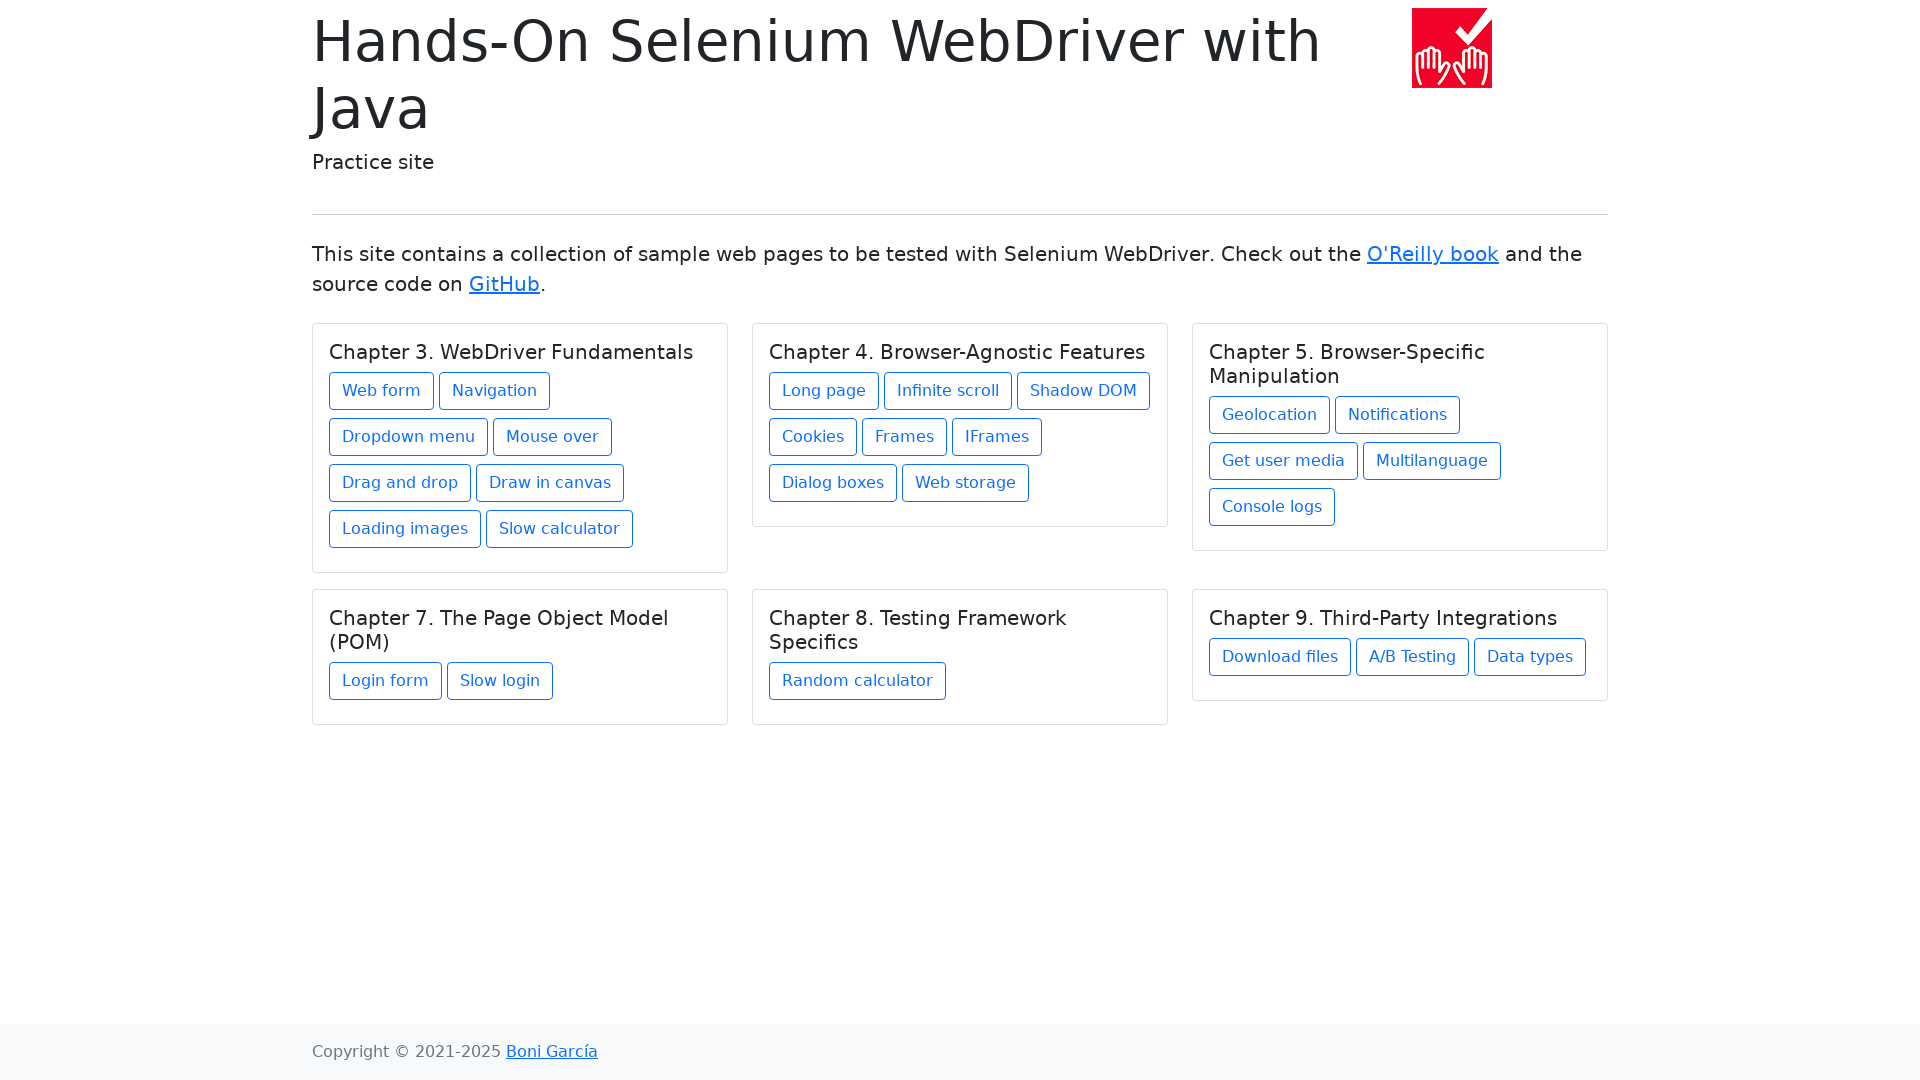

Retrieved maximized window size
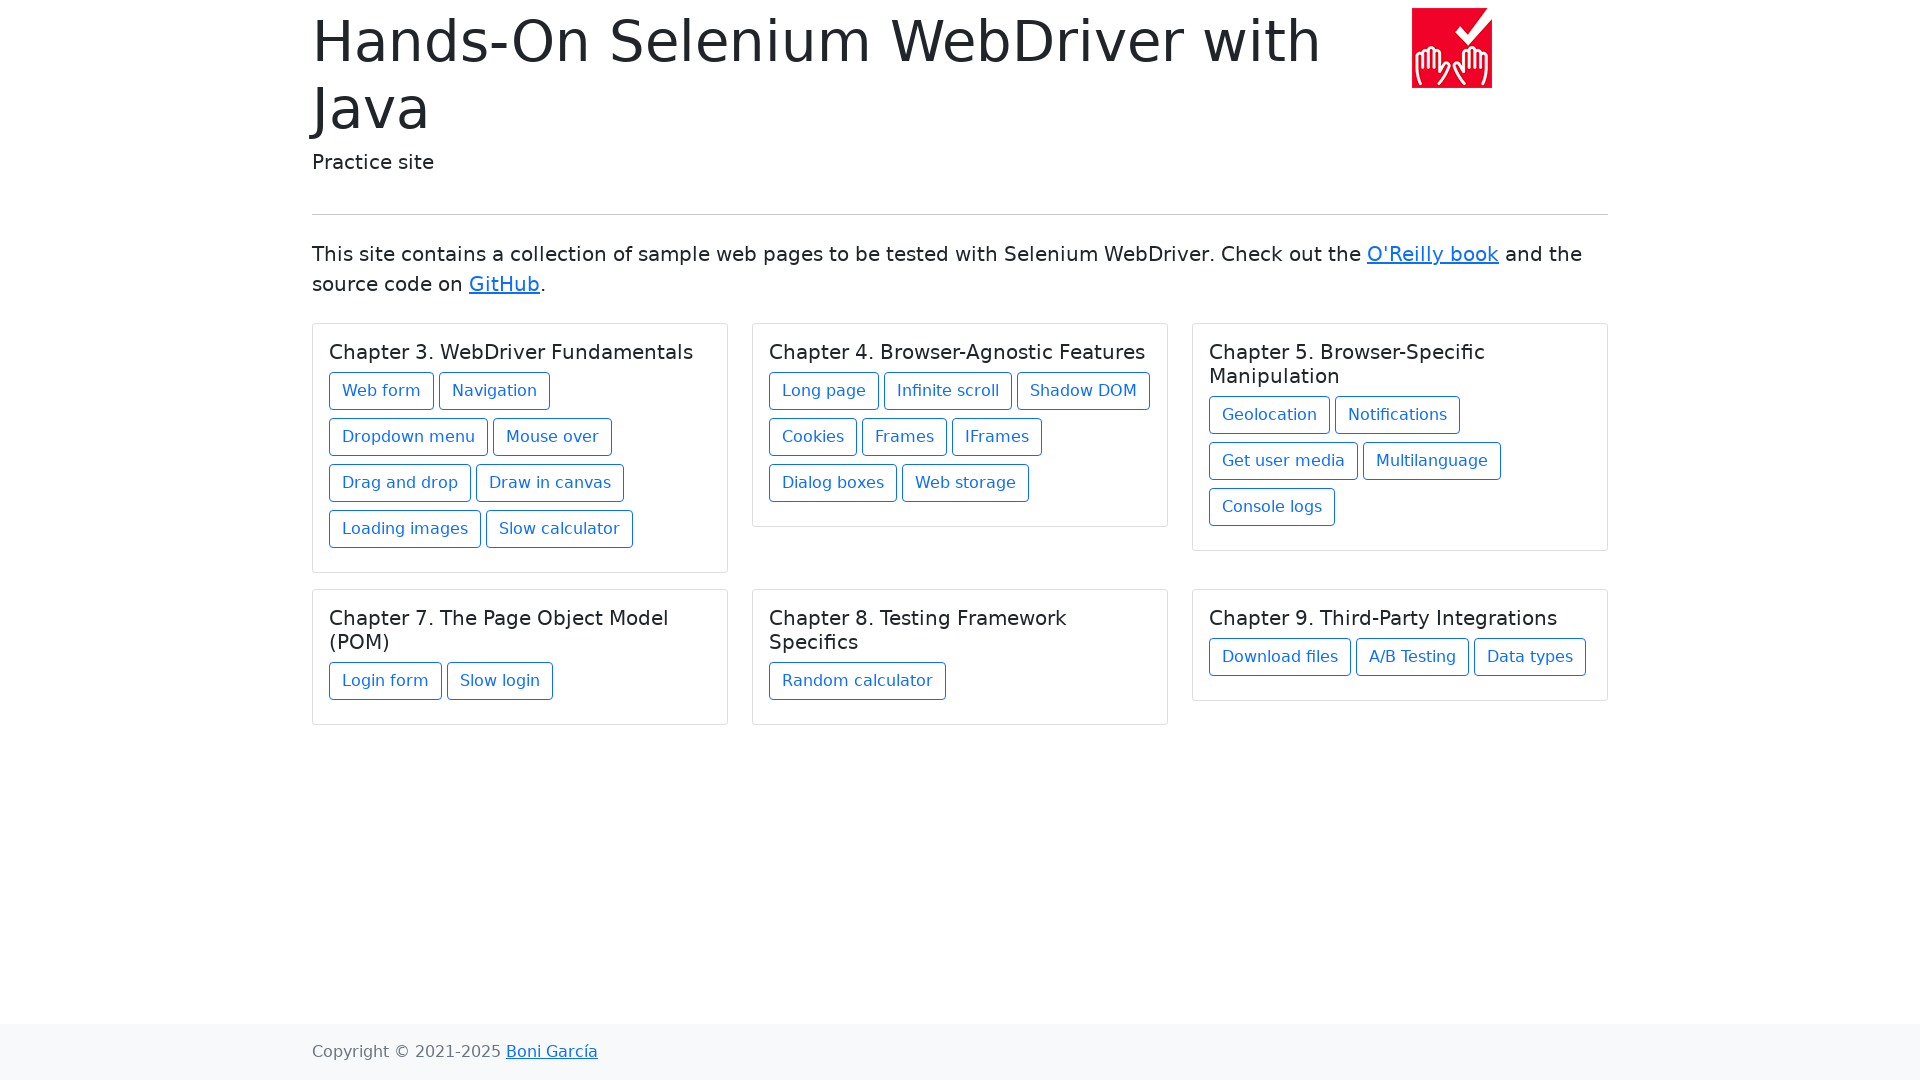

Maximized window size: {'width': 1920, 'height': 1080}
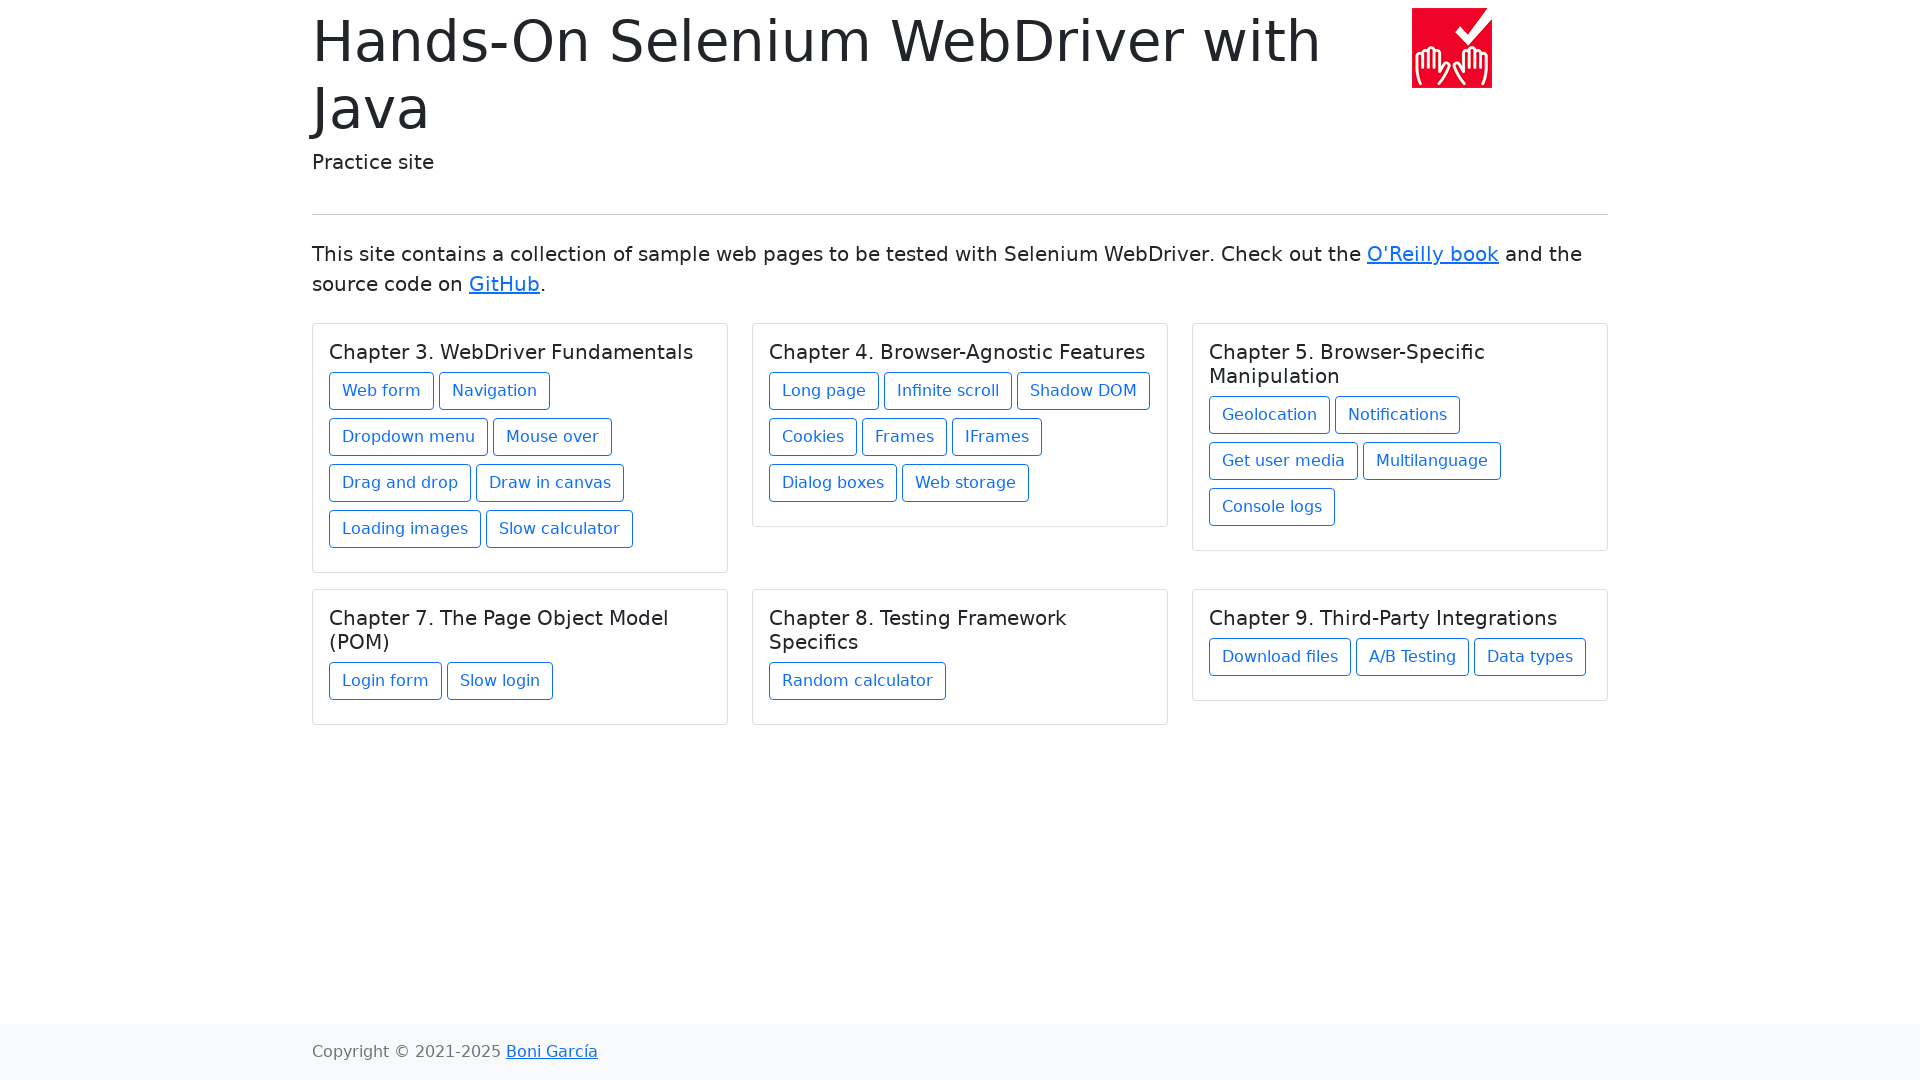

Verified that window size changed after maximization
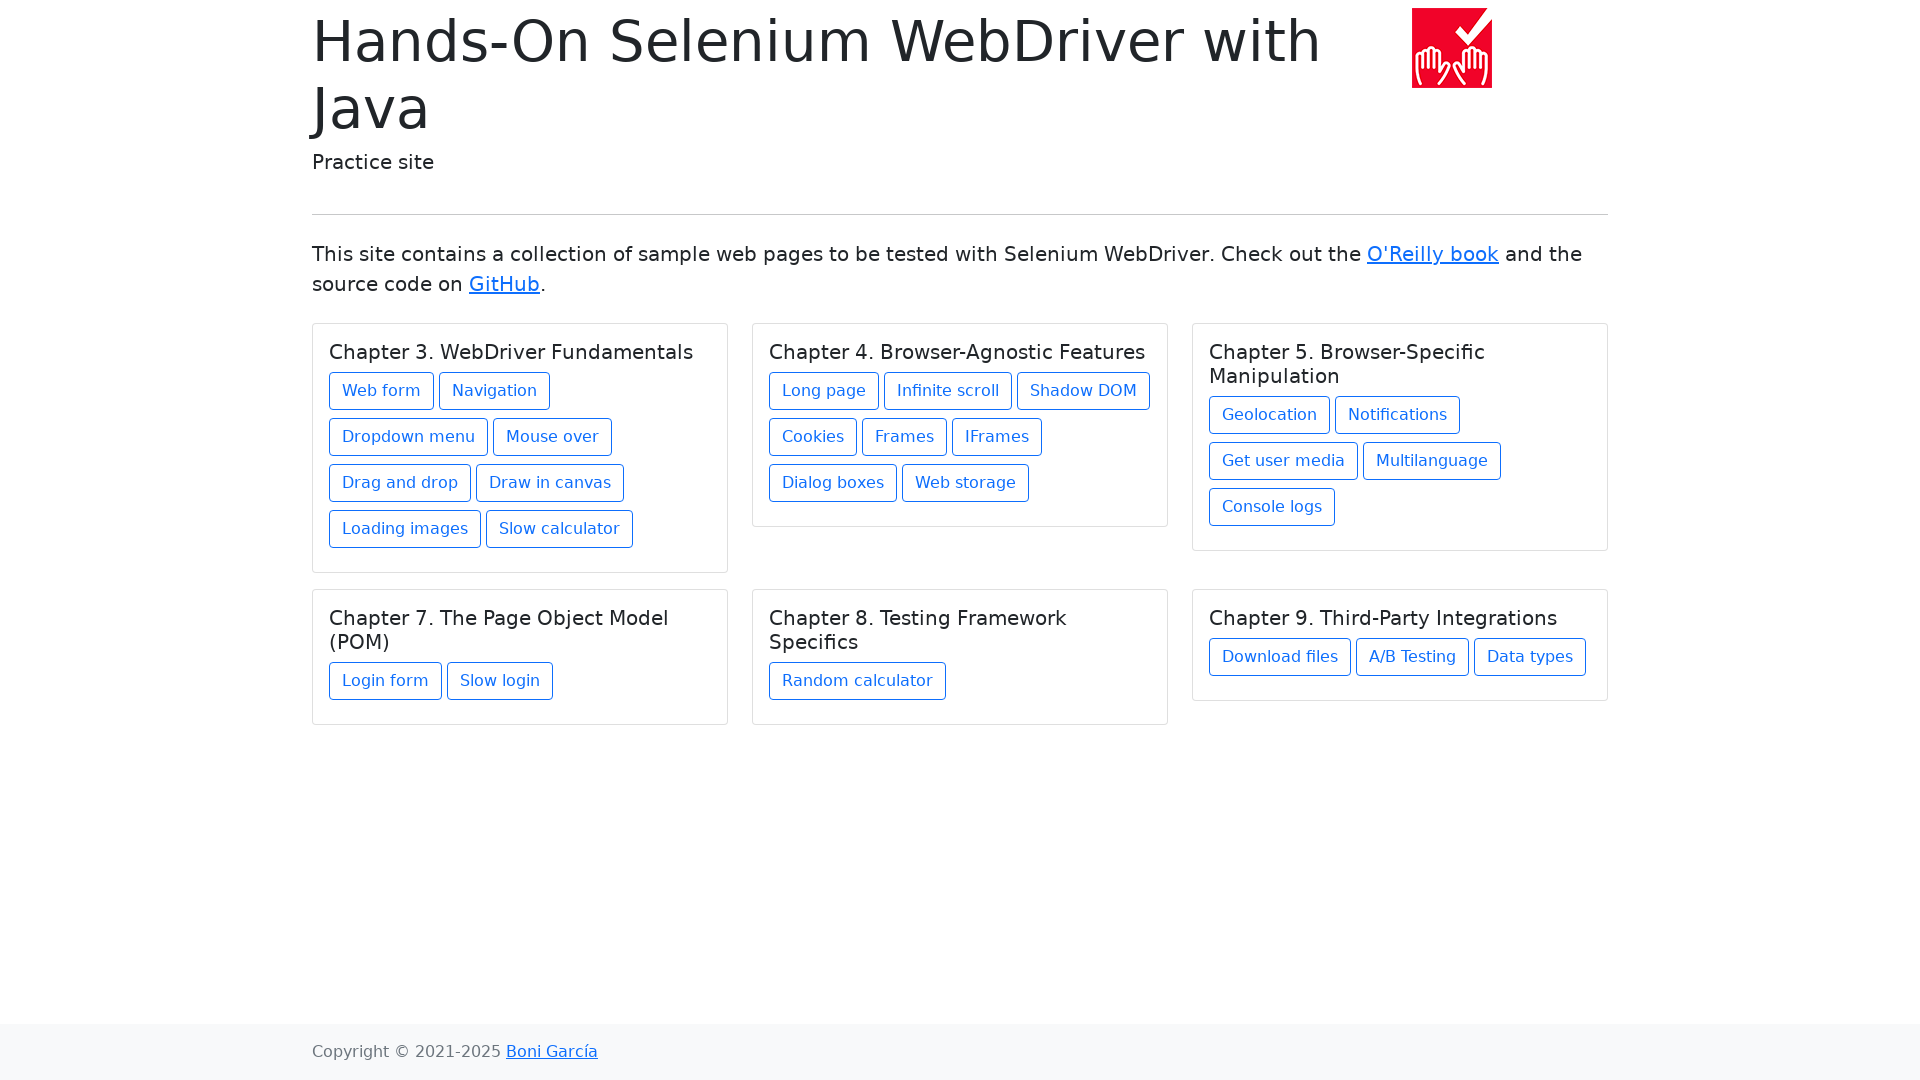

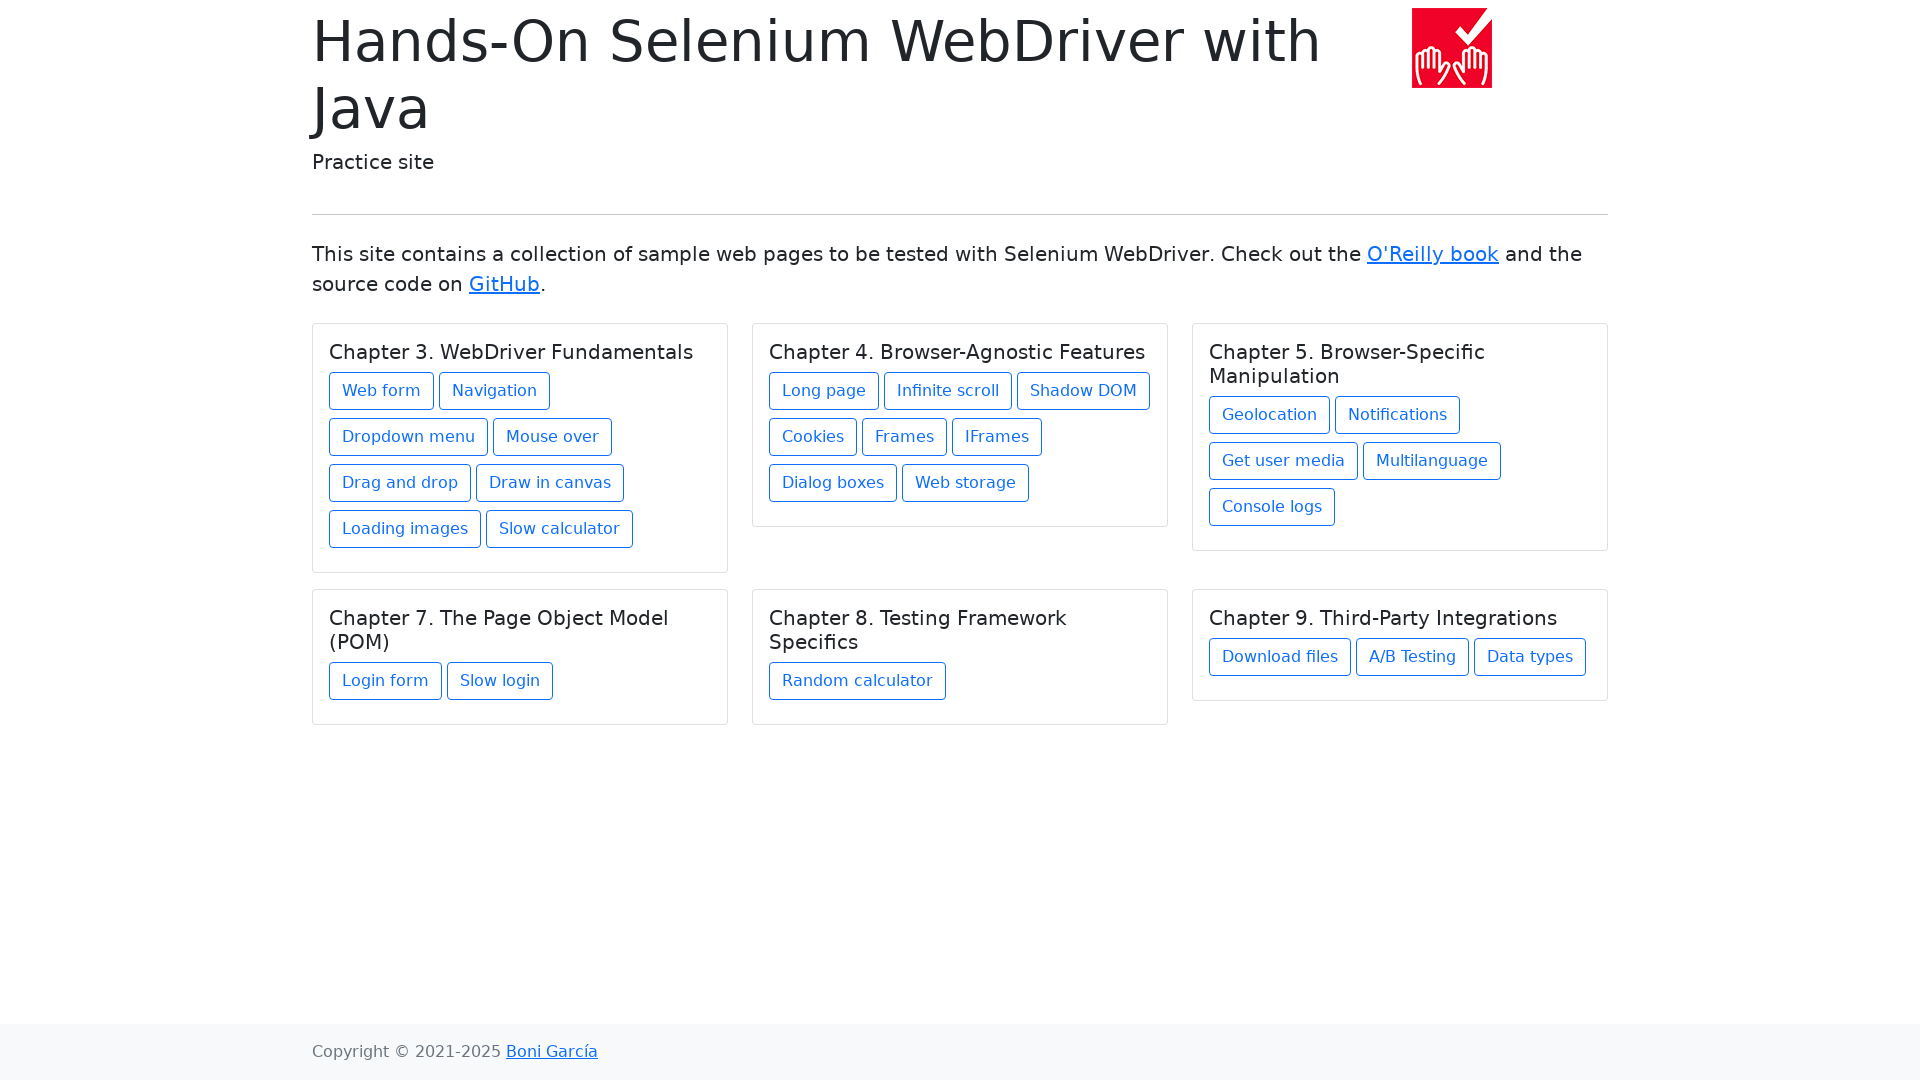